Tests double-click functionality on W3Schools interactive demo by double-clicking an element and verifying the text changes

Starting URL: https://www.w3schools.com/jsref/tryit.asp?filename=tryjsref_ondblclick

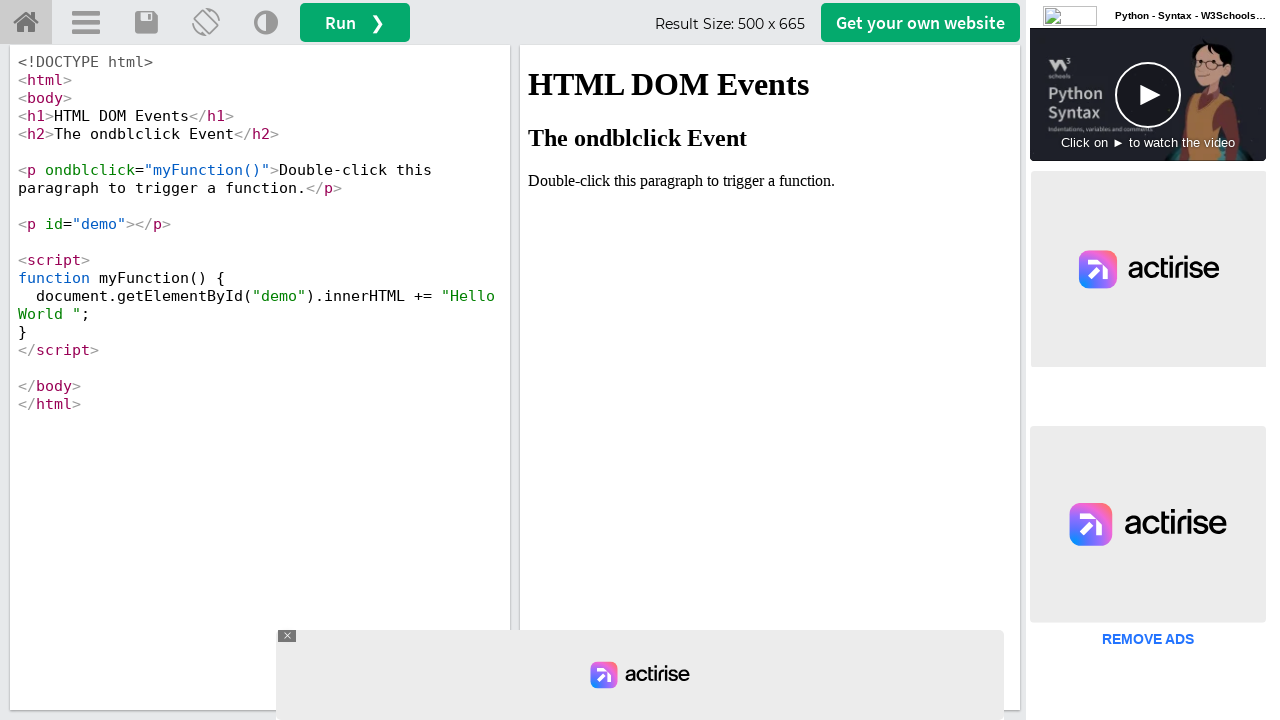

Located iframe containing the W3Schools demo
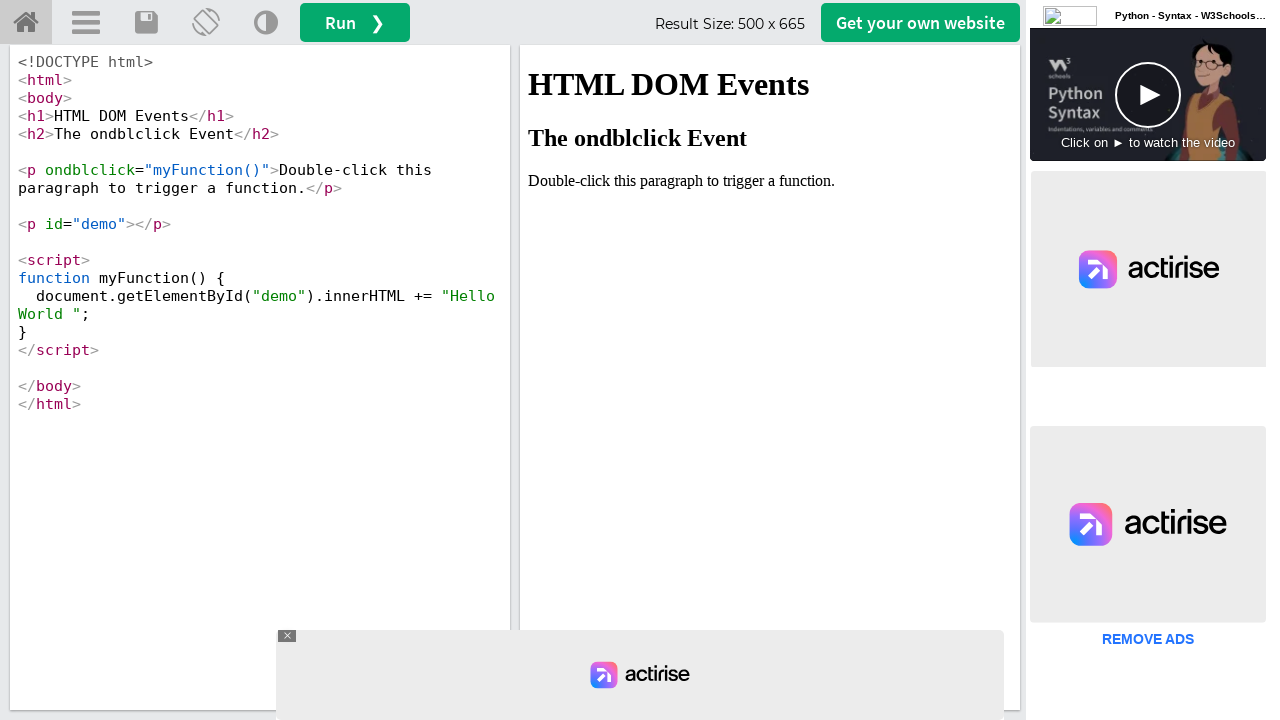

Double-clicked the paragraph element to trigger ondblclick event at (770, 181) on iframe[id='iframeResult'] >> internal:control=enter-frame >> xpath=//p[contains(
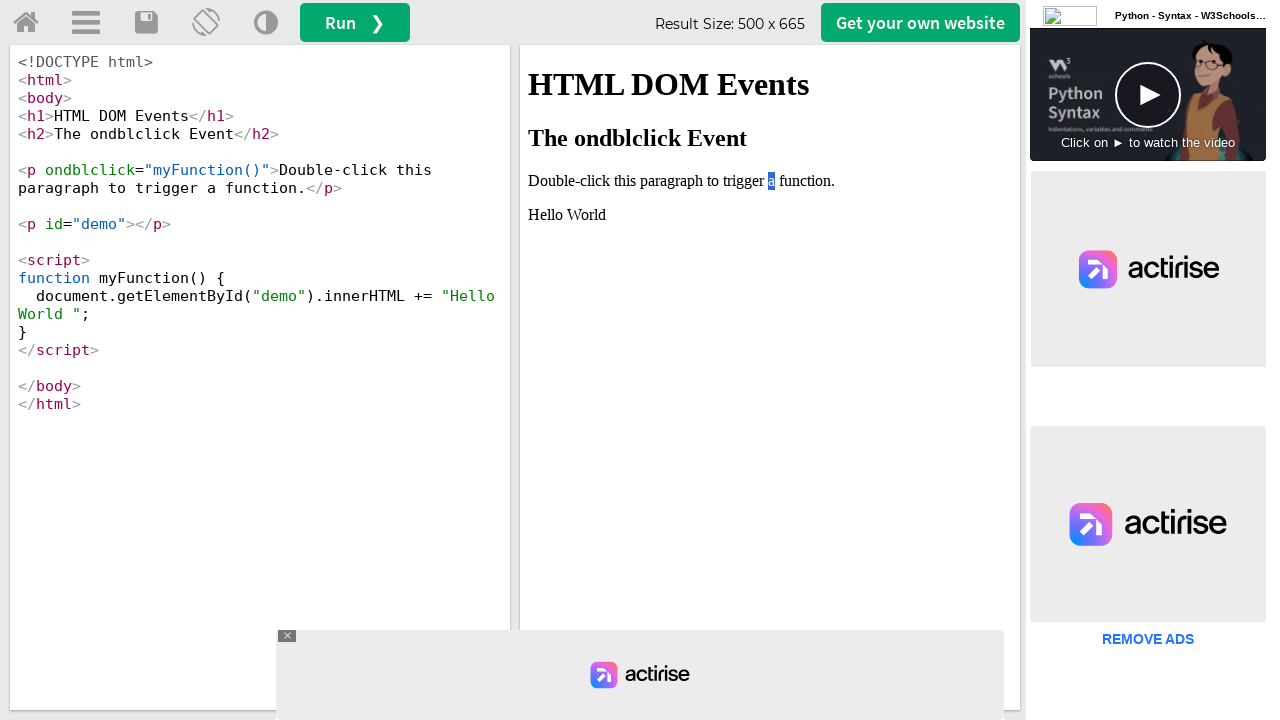

Retrieved text content from demo element after double-click
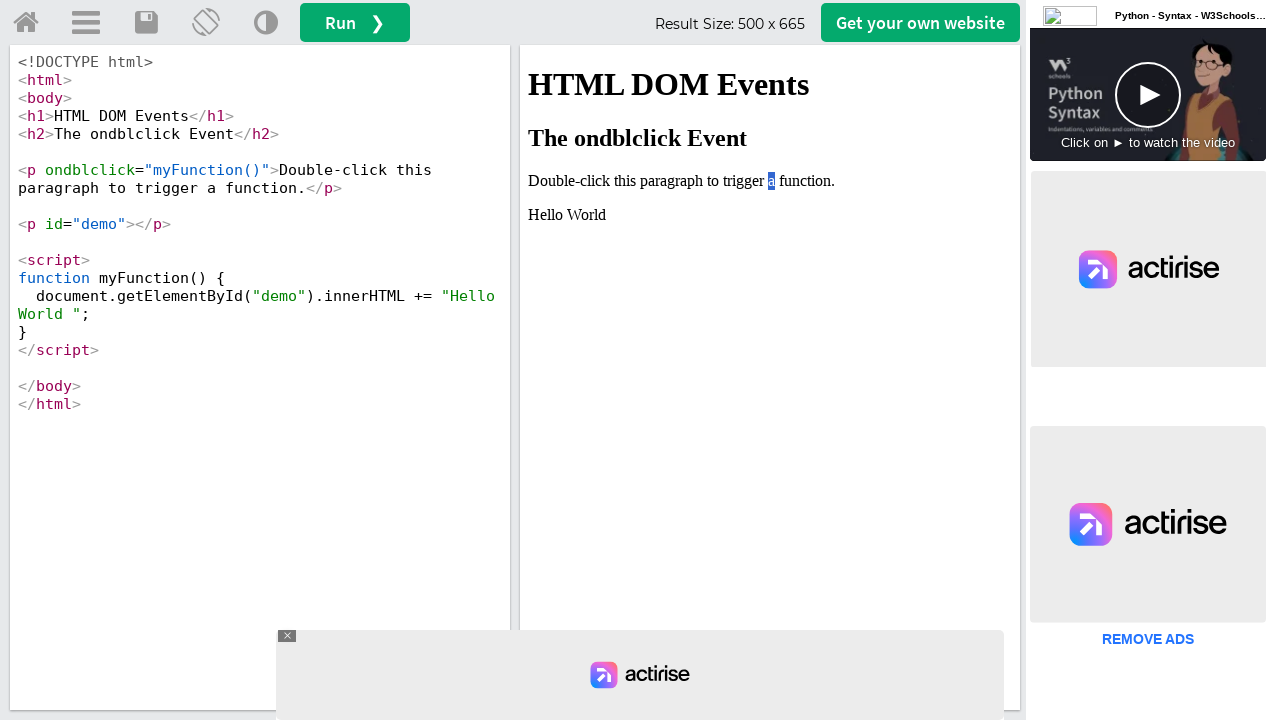

Verified that text changed to 'Hello' - double-click functionality works
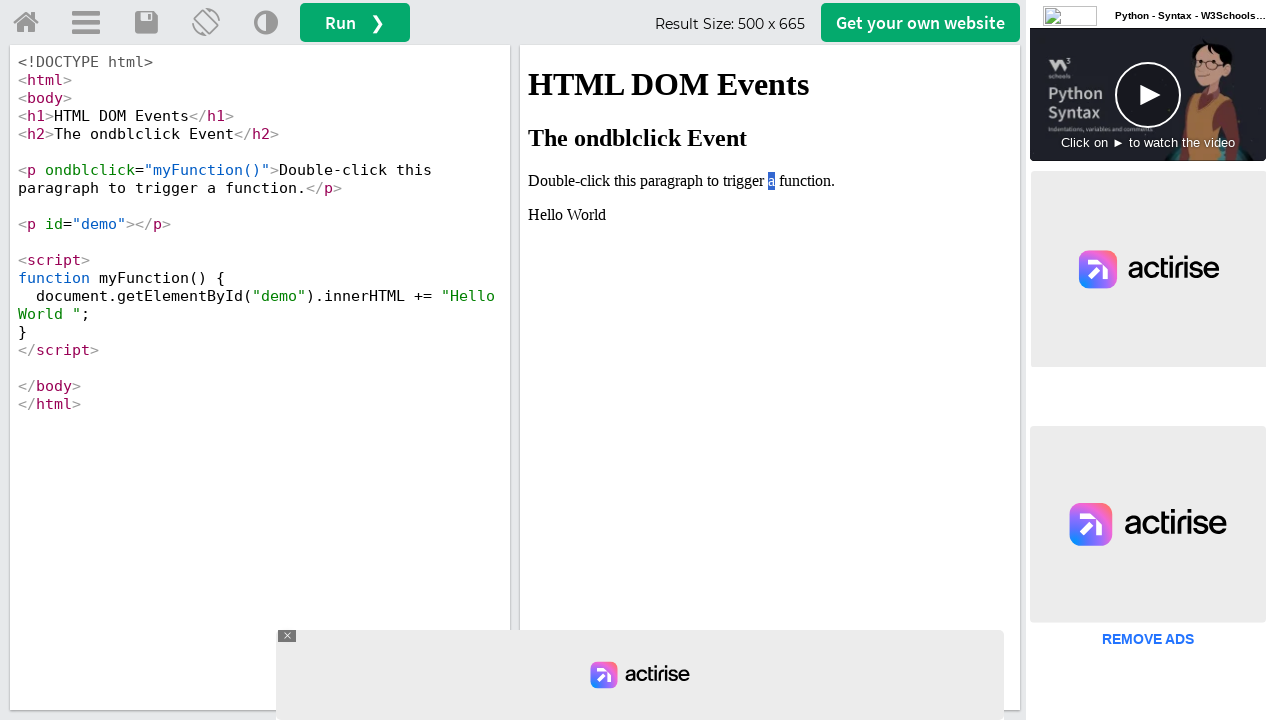

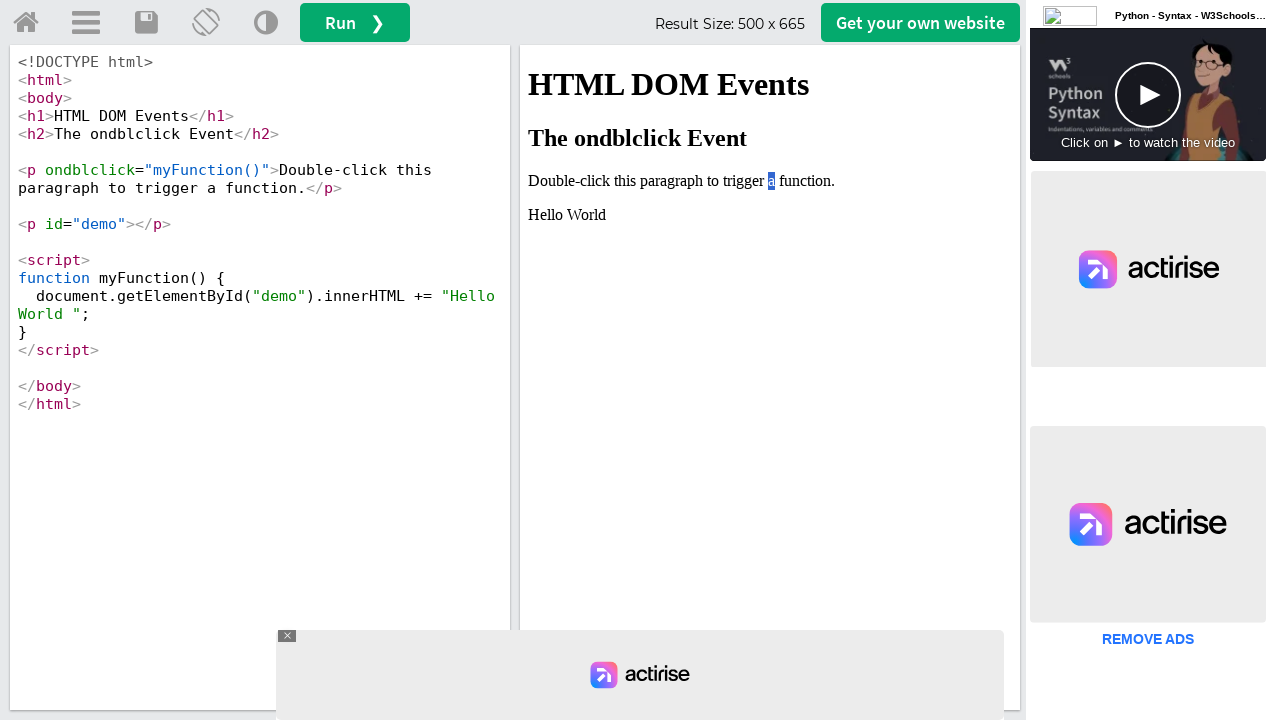